Automates the RPA Challenge by navigating to Input Forms, clicking Start, and filling out the dynamic form multiple times with personal information (first name, last name, company, role, address, email, phone) before submitting each entry.

Starting URL: http://www.rpachallenge.com/

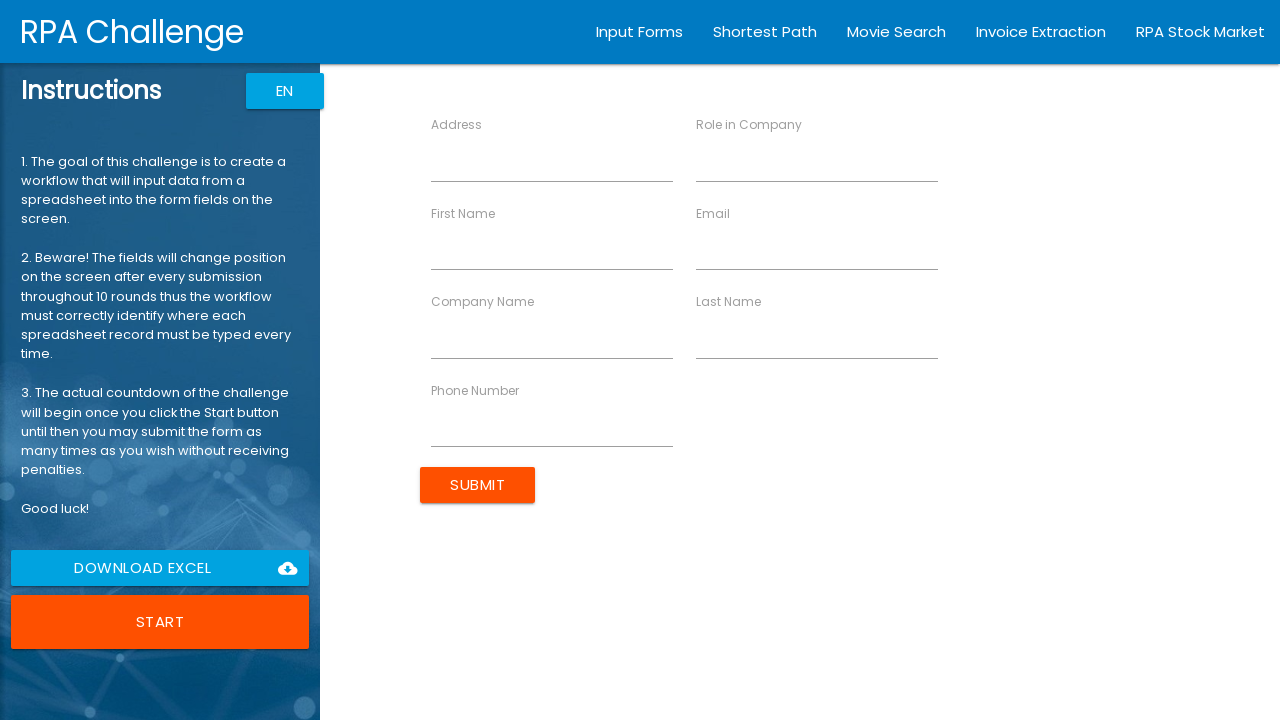

Clicked on Input Forms link at (640, 32) on xpath=//a[text()='Input Forms']
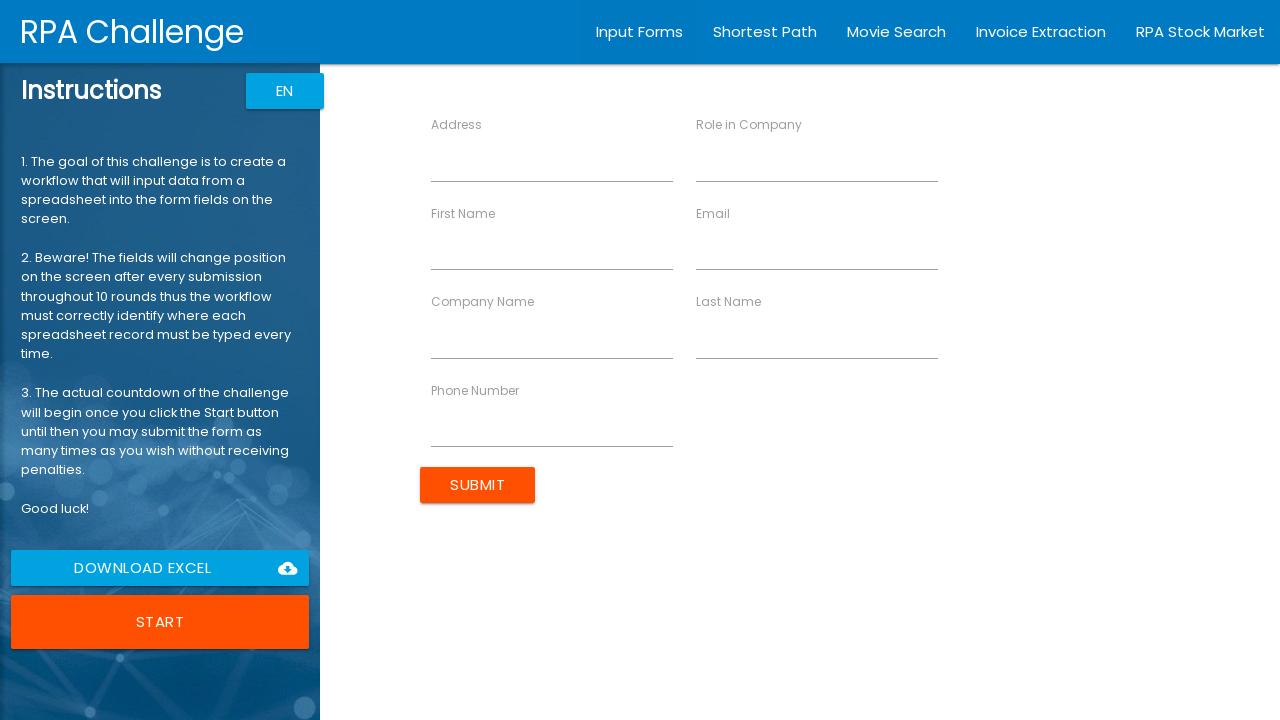

Clicked Start button to begin the challenge at (160, 622) on xpath=//button[text()='Start']
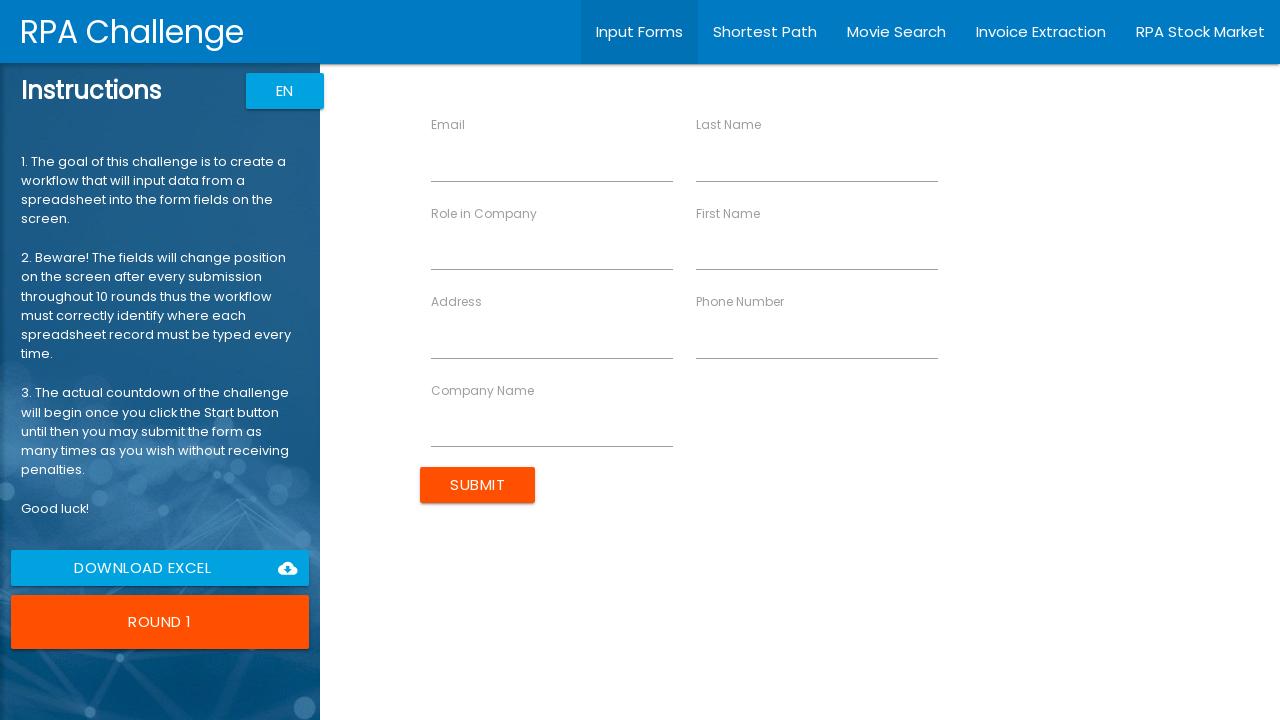

Filled First Name field with 'John' on //input[@ng-reflect-name='labelFirstName']
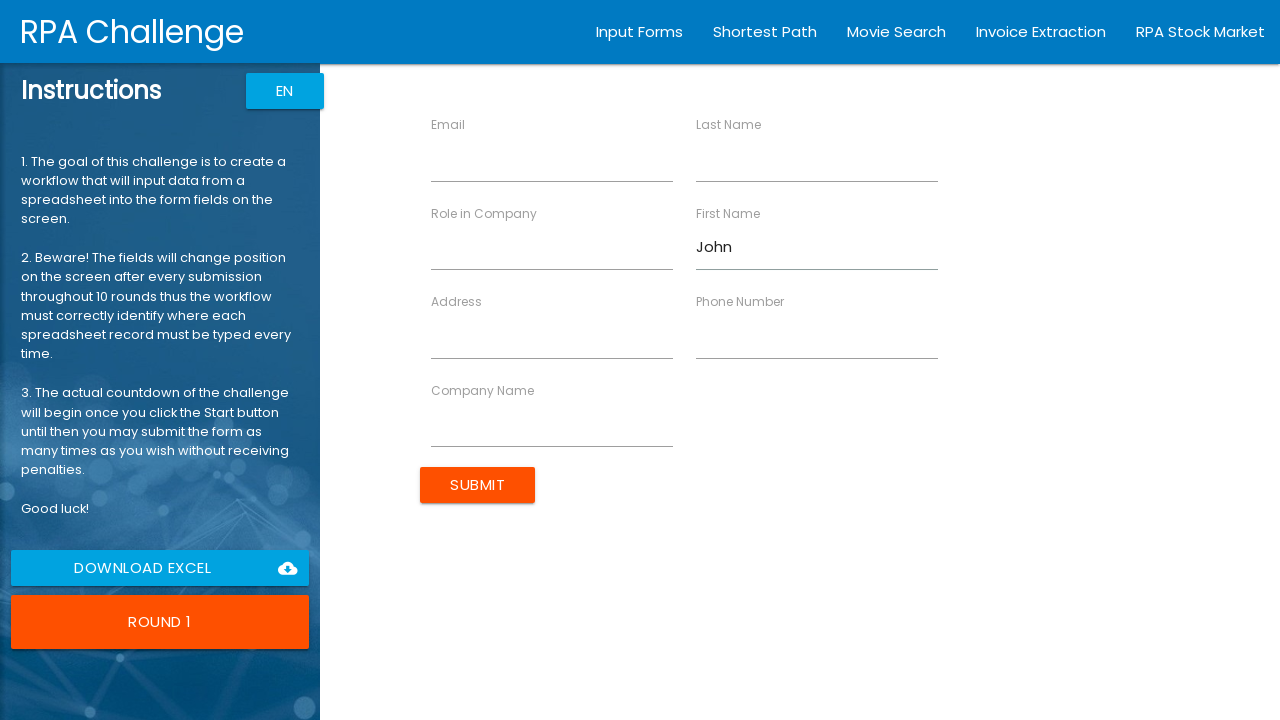

Filled Last Name field with 'Smith' on //input[@ng-reflect-name='labelLastName']
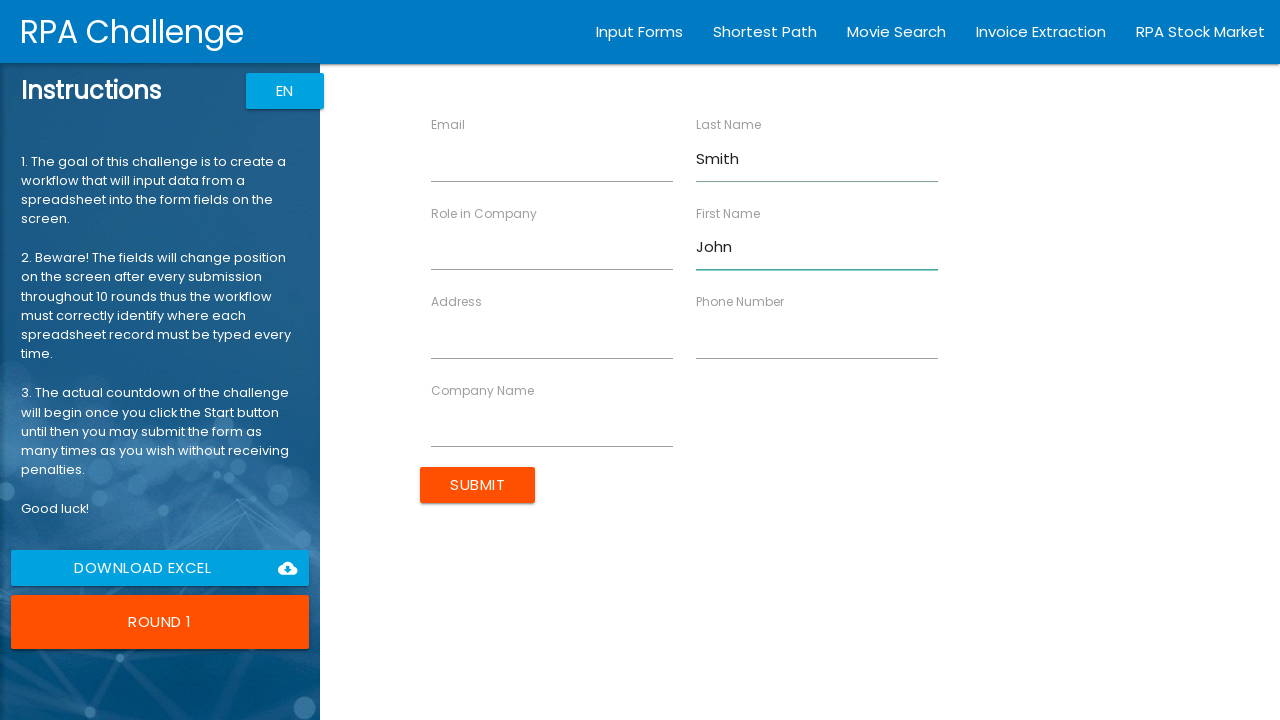

Filled Company Name field with 'Acme Corp' on //input[@ng-reflect-name='labelCompanyName']
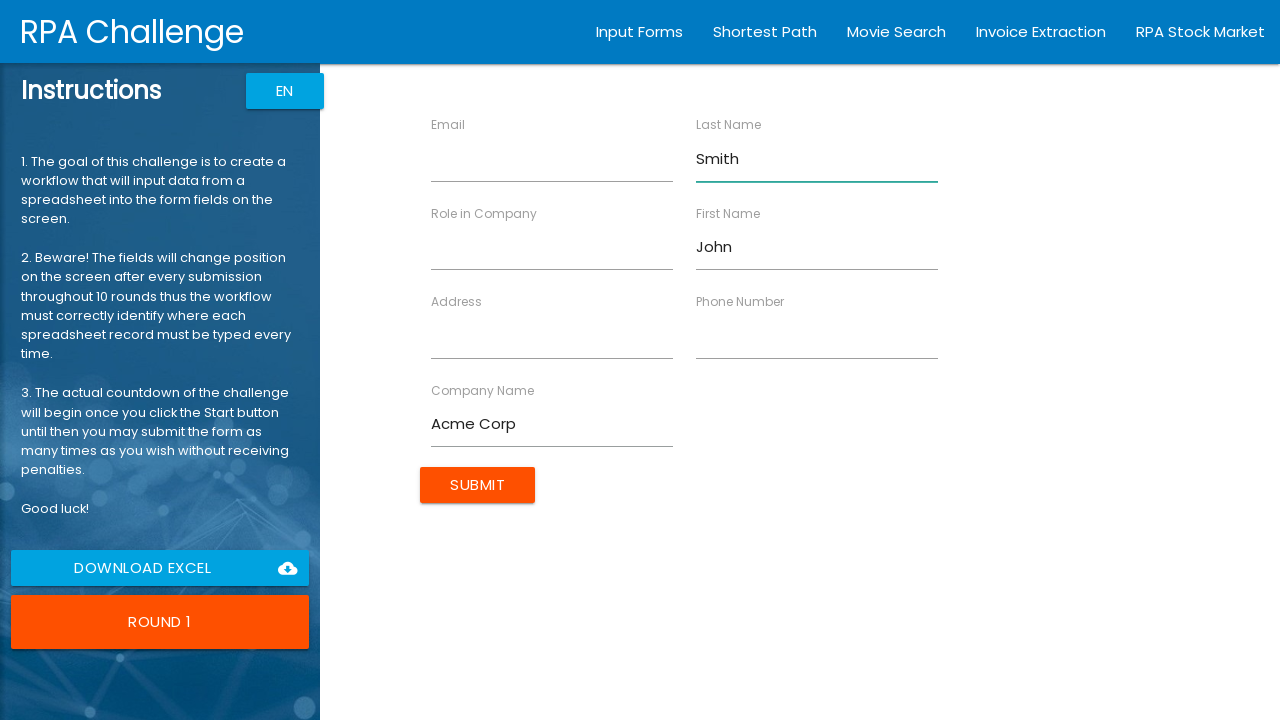

Filled Role field with 'Developer' on //input[@ng-reflect-name='labelRole']
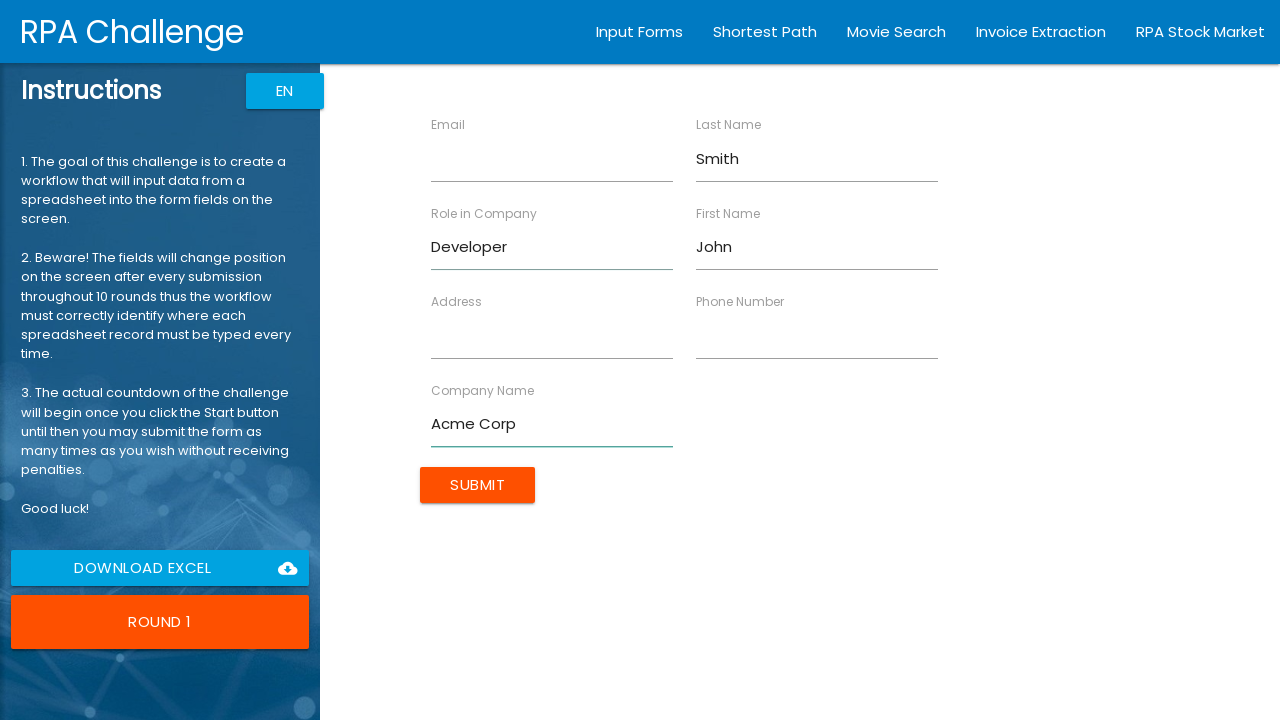

Filled Address field with '123 Main St' on //input[@ng-reflect-name='labelAddress']
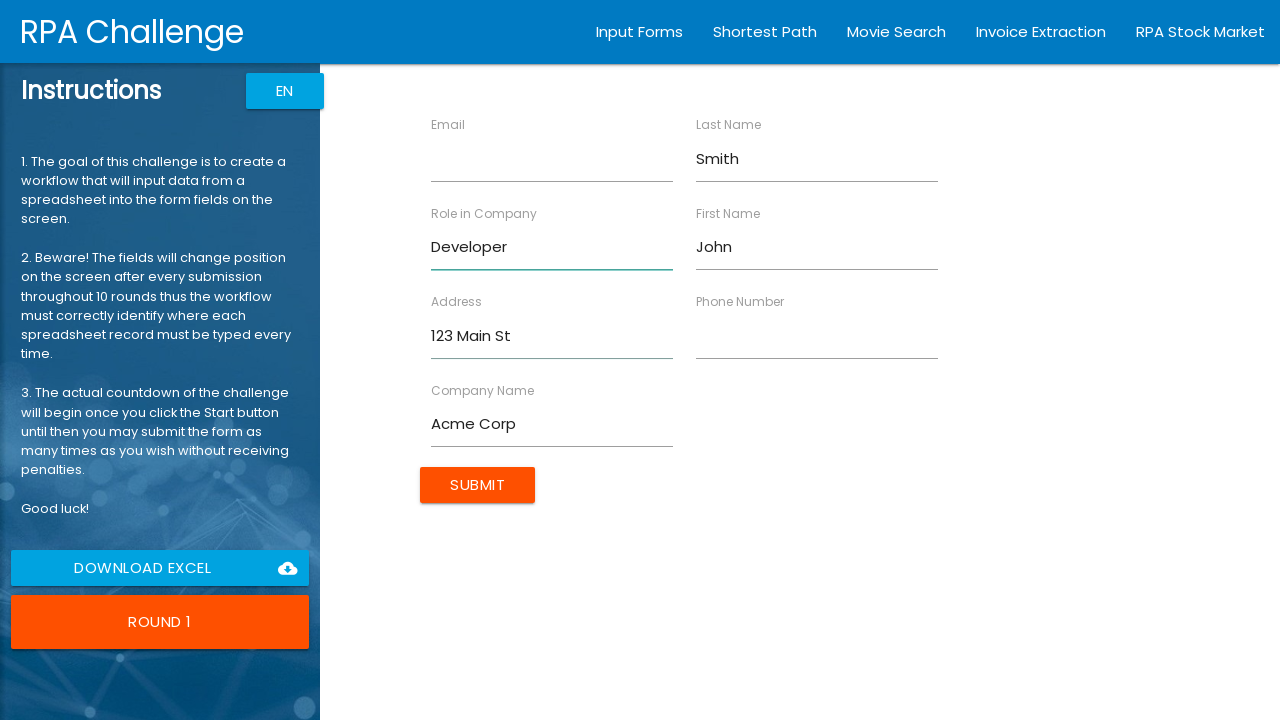

Filled Email field with 'john.smith@example.com' on //input[@ng-reflect-name='labelEmail']
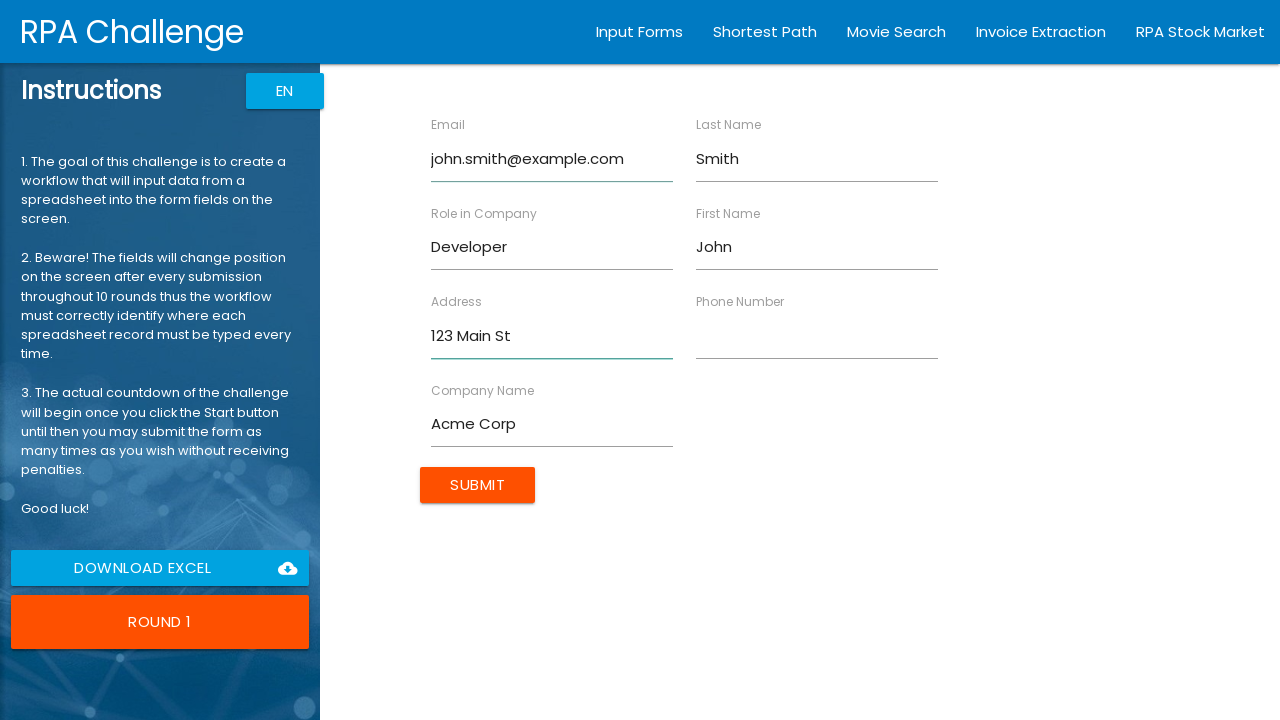

Filled Phone field with '5551234567' on //input[@ng-reflect-name='labelPhone']
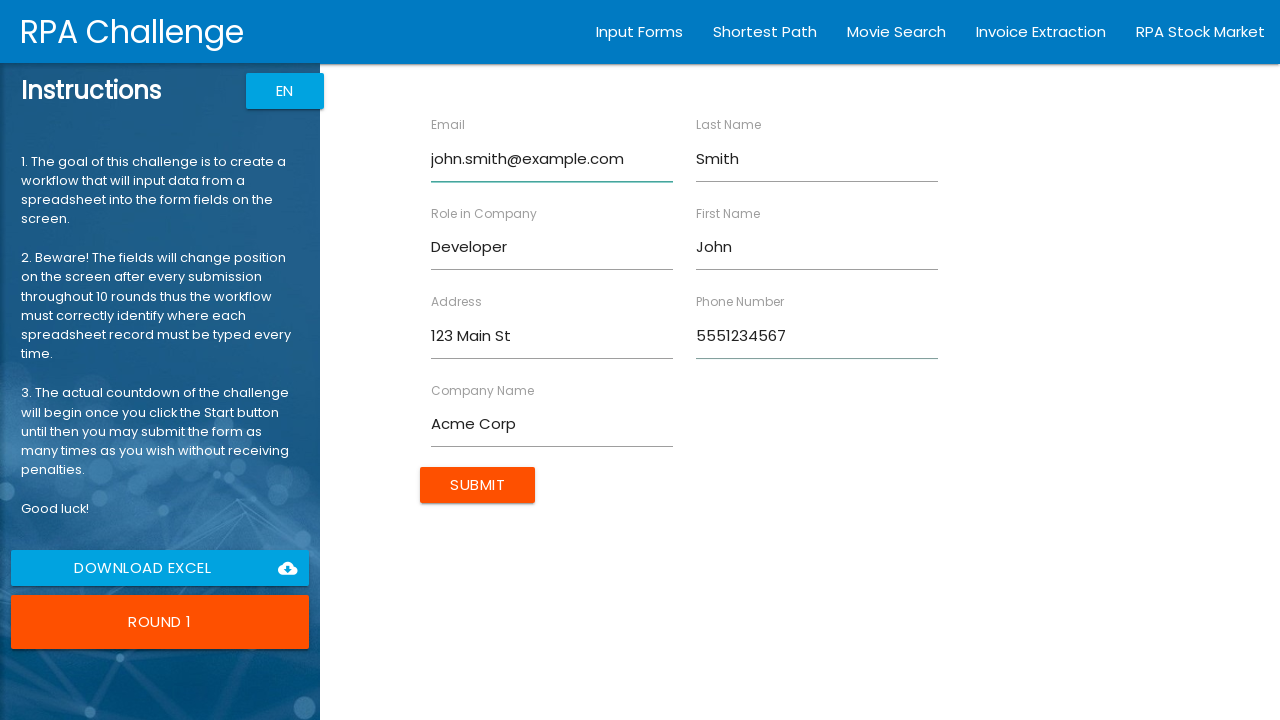

Submitted form for John Smith at (478, 485) on xpath=//input[@value='Submit']
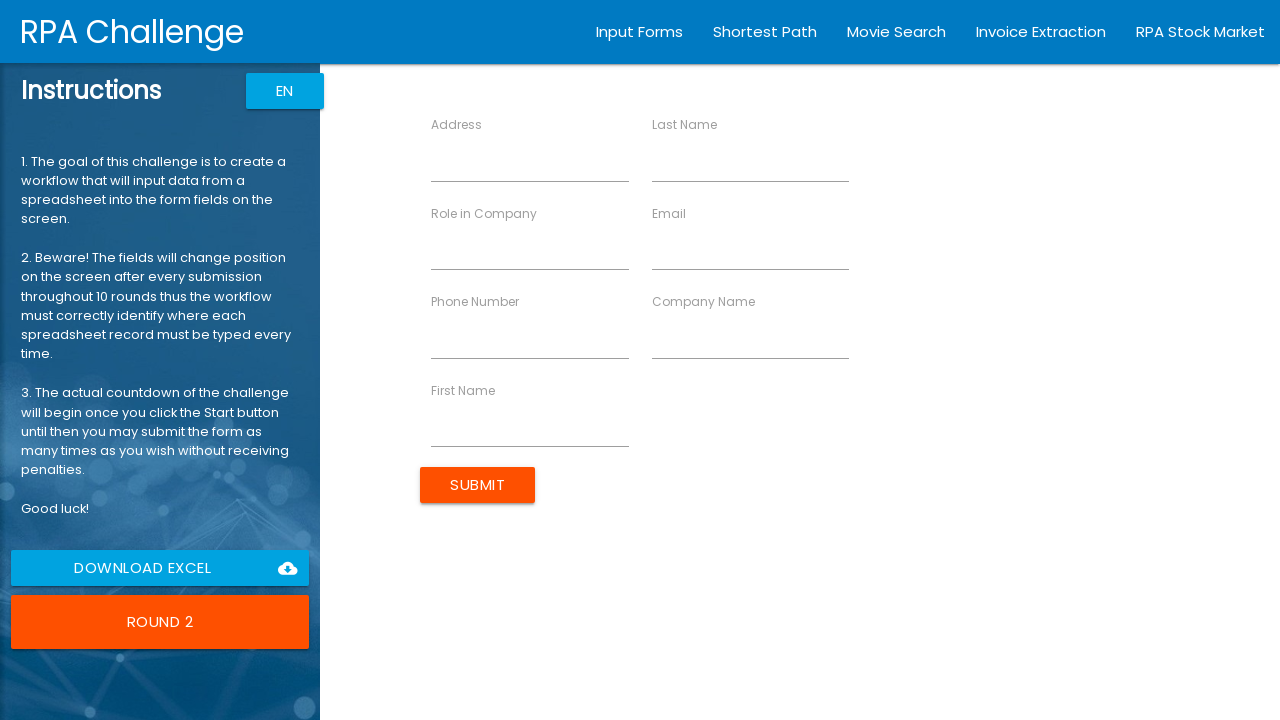

Filled First Name field with 'Sarah' on //input[@ng-reflect-name='labelFirstName']
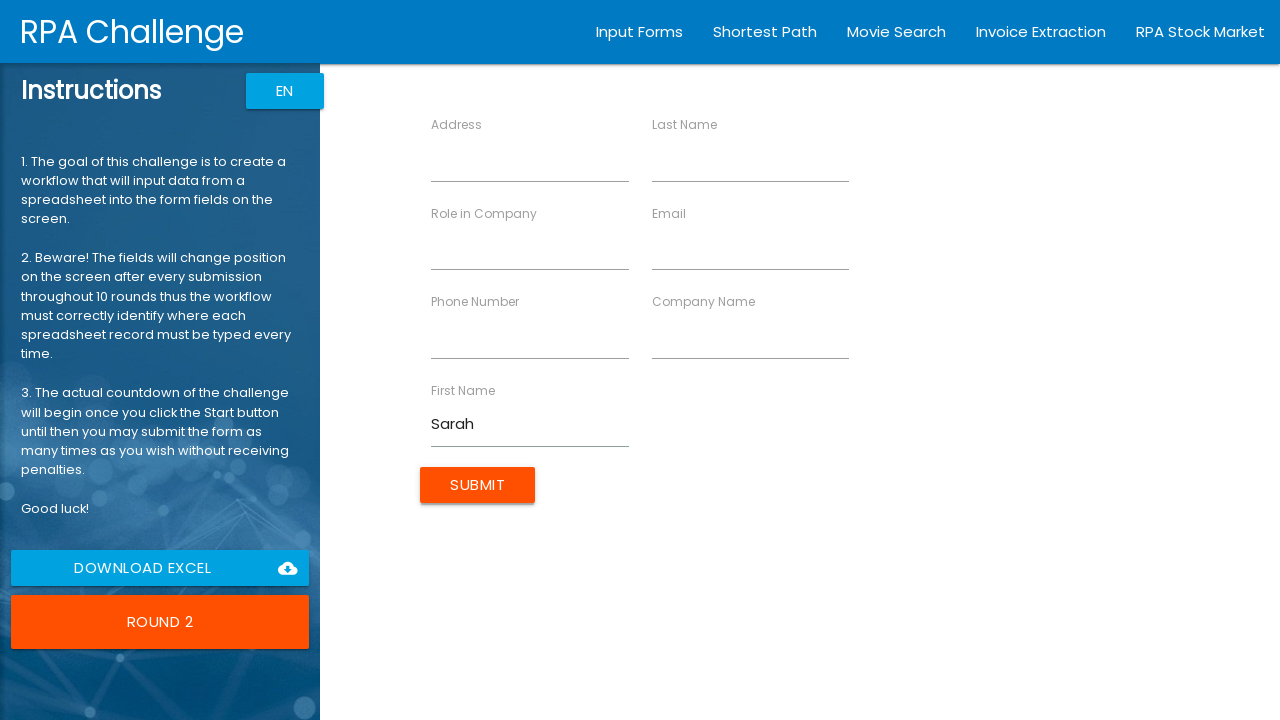

Filled Last Name field with 'Johnson' on //input[@ng-reflect-name='labelLastName']
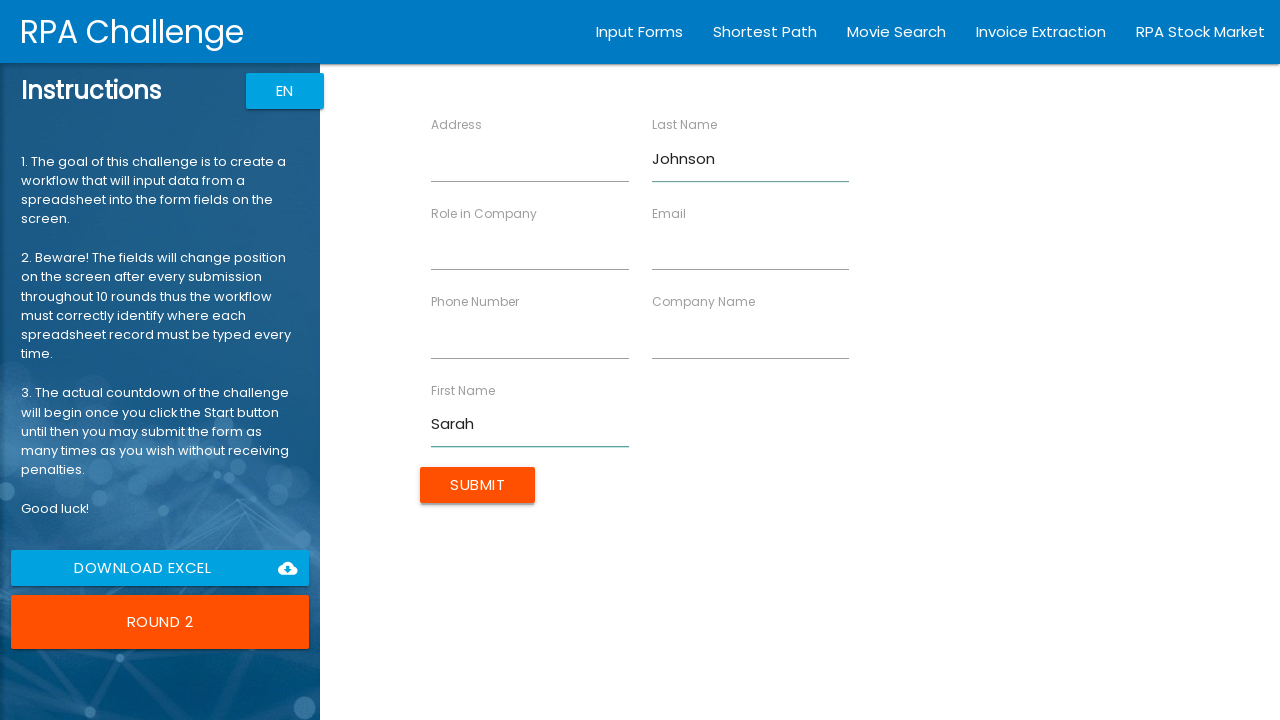

Filled Company Name field with 'Tech Solutions' on //input[@ng-reflect-name='labelCompanyName']
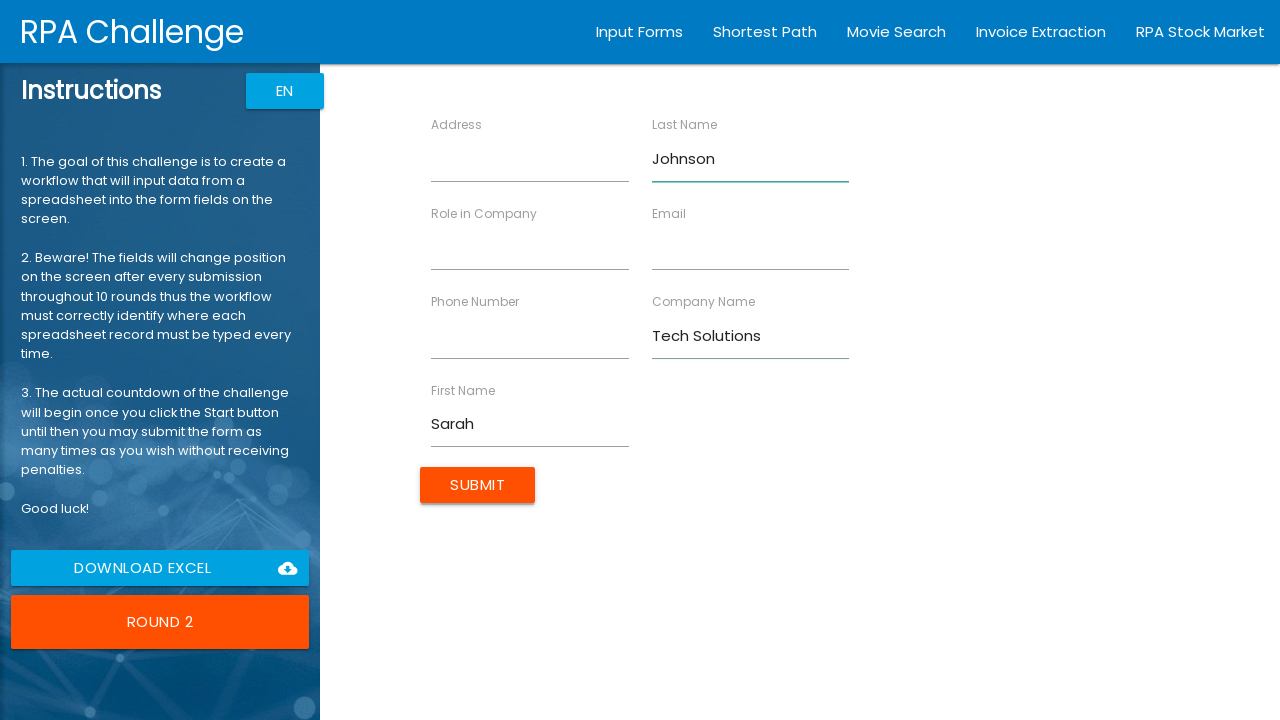

Filled Role field with 'Manager' on //input[@ng-reflect-name='labelRole']
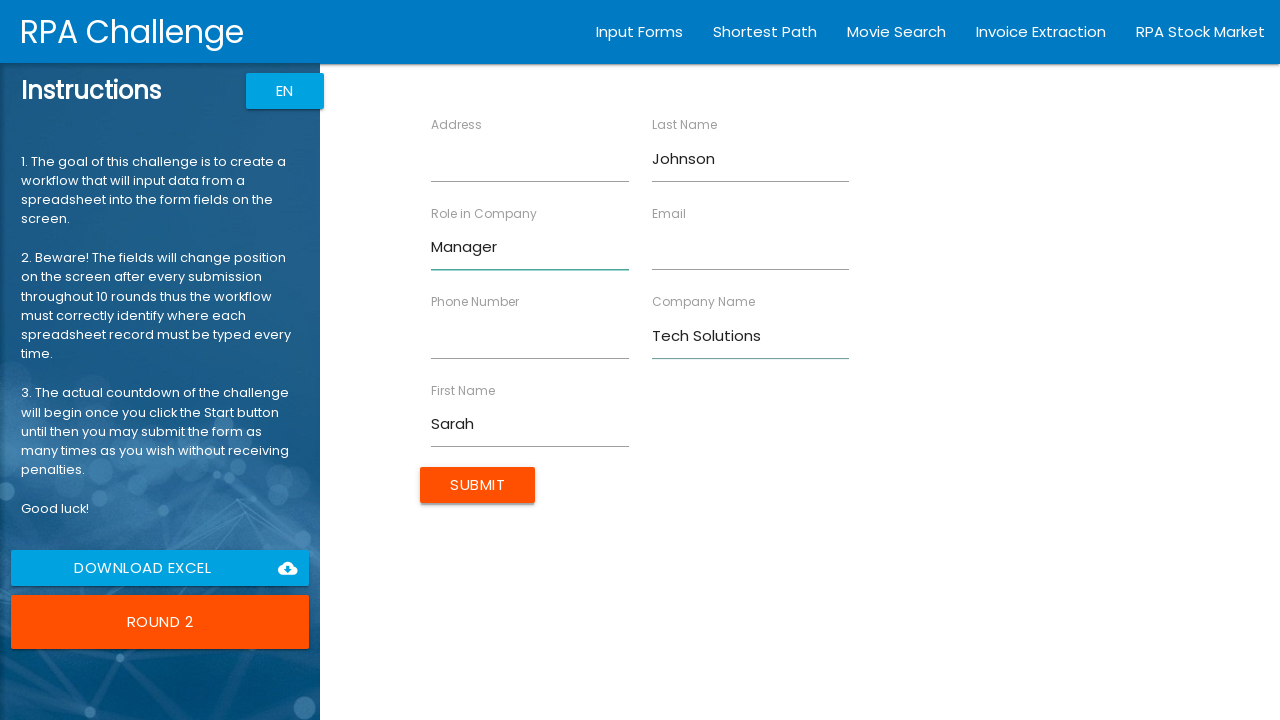

Filled Address field with '456 Oak Ave' on //input[@ng-reflect-name='labelAddress']
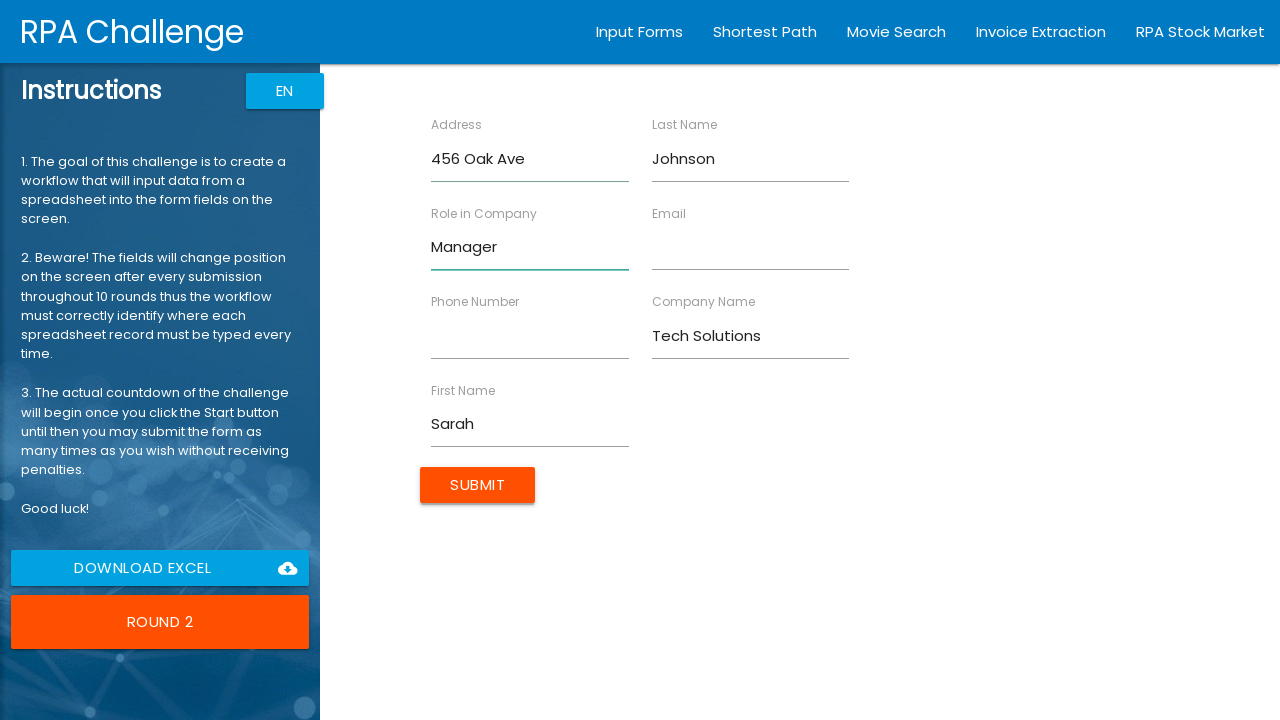

Filled Email field with 'sarah.j@example.com' on //input[@ng-reflect-name='labelEmail']
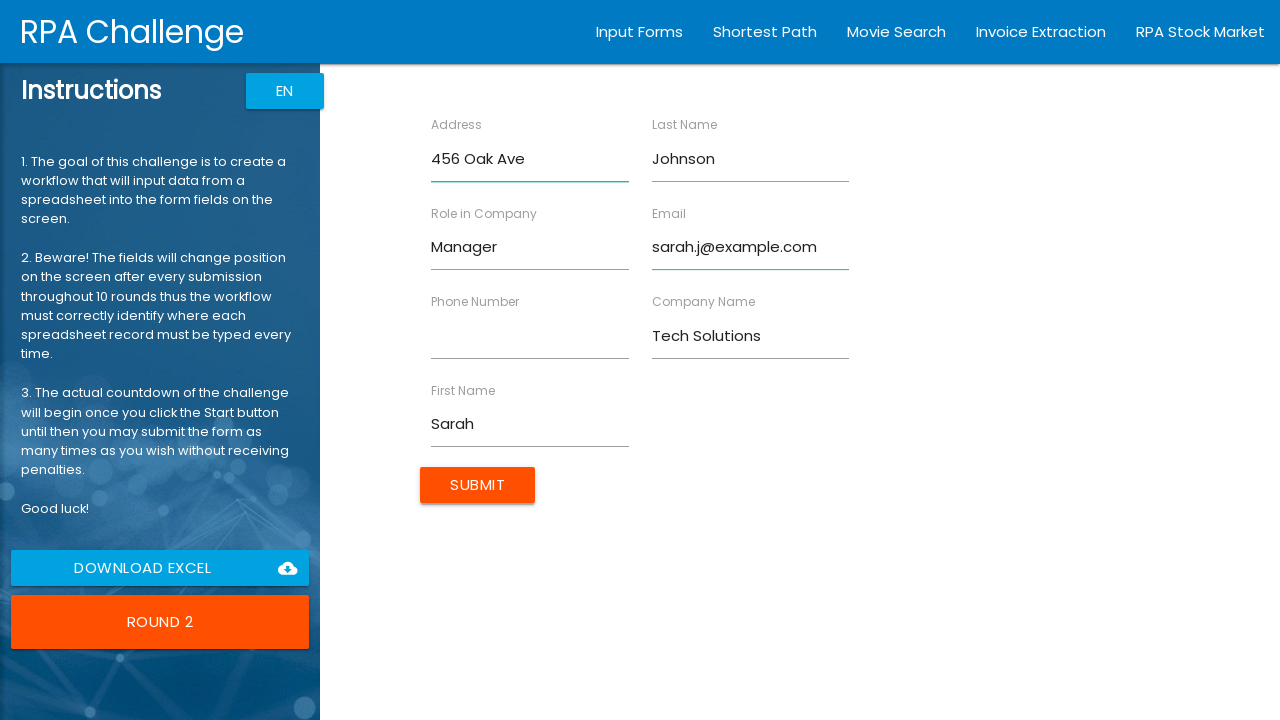

Filled Phone field with '5559876543' on //input[@ng-reflect-name='labelPhone']
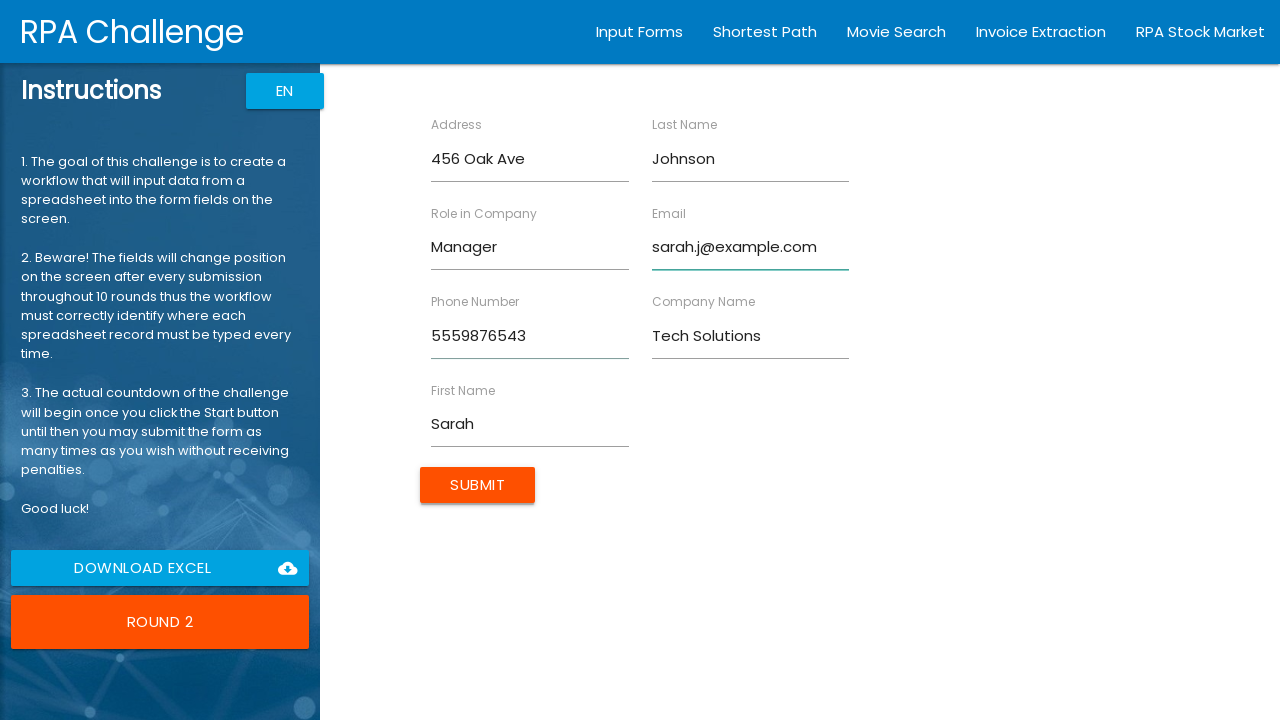

Submitted form for Sarah Johnson at (478, 485) on xpath=//input[@value='Submit']
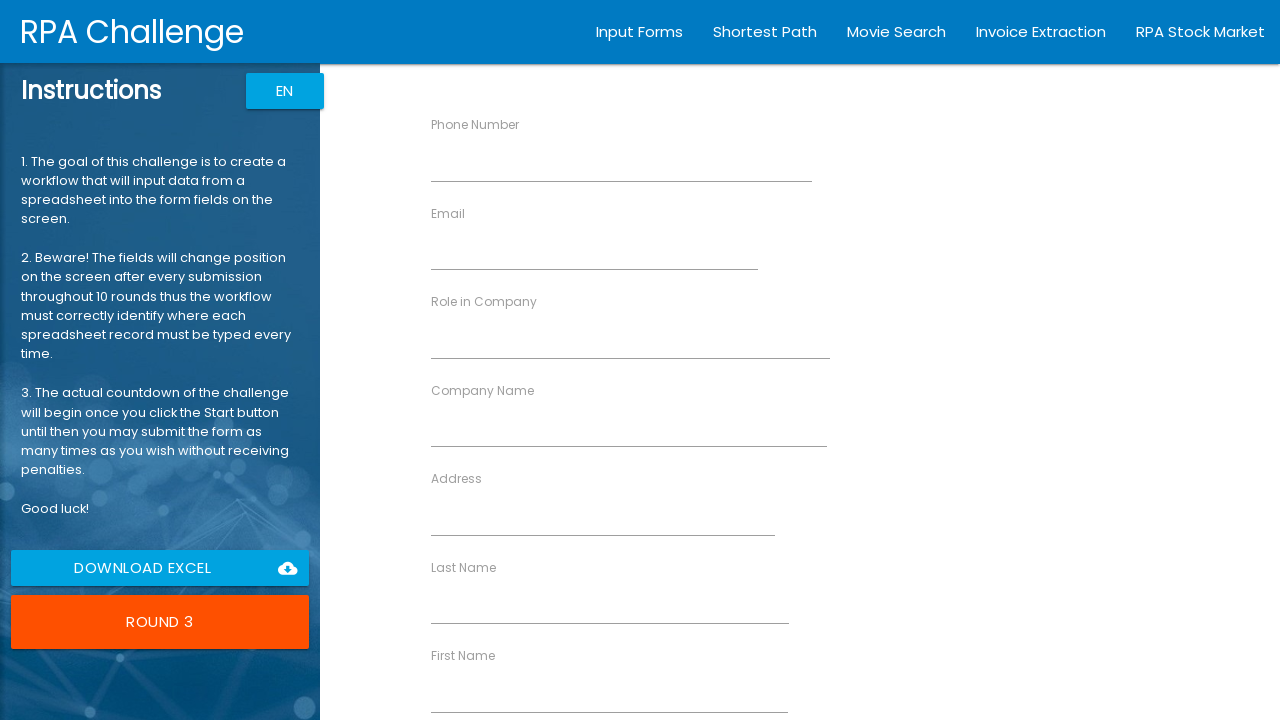

Filled First Name field with 'Michael' on //input[@ng-reflect-name='labelFirstName']
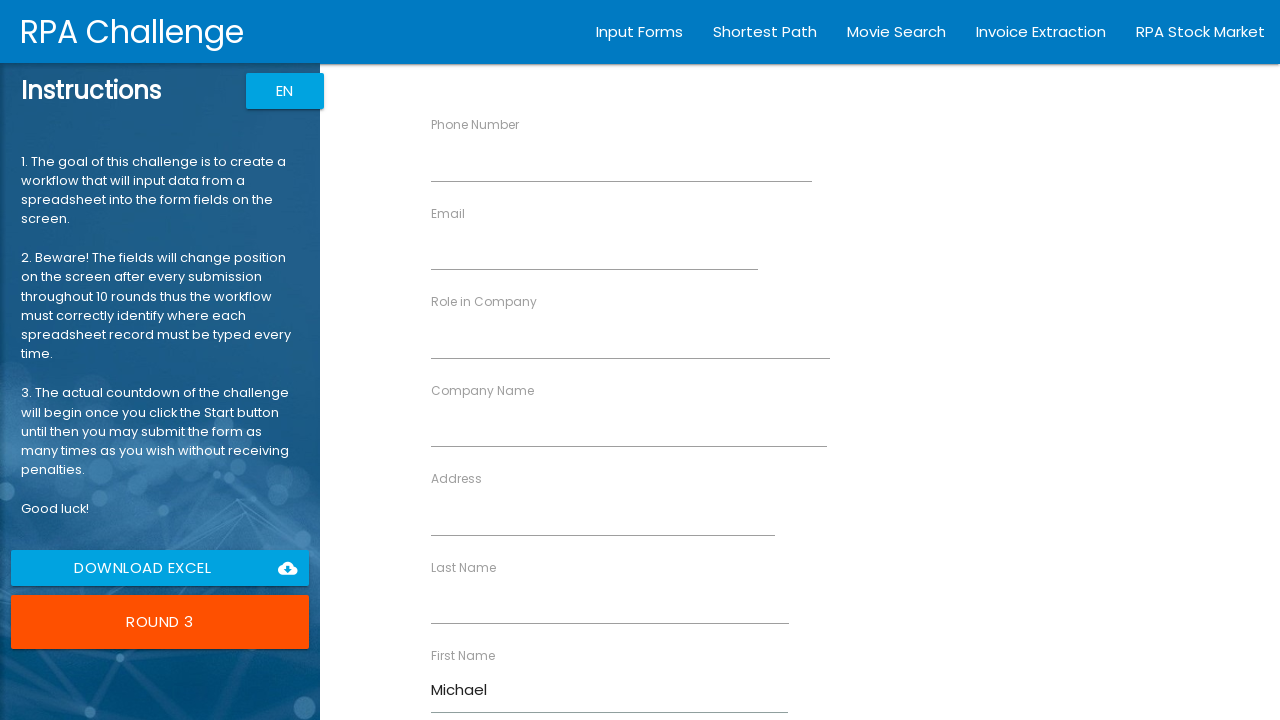

Filled Last Name field with 'Brown' on //input[@ng-reflect-name='labelLastName']
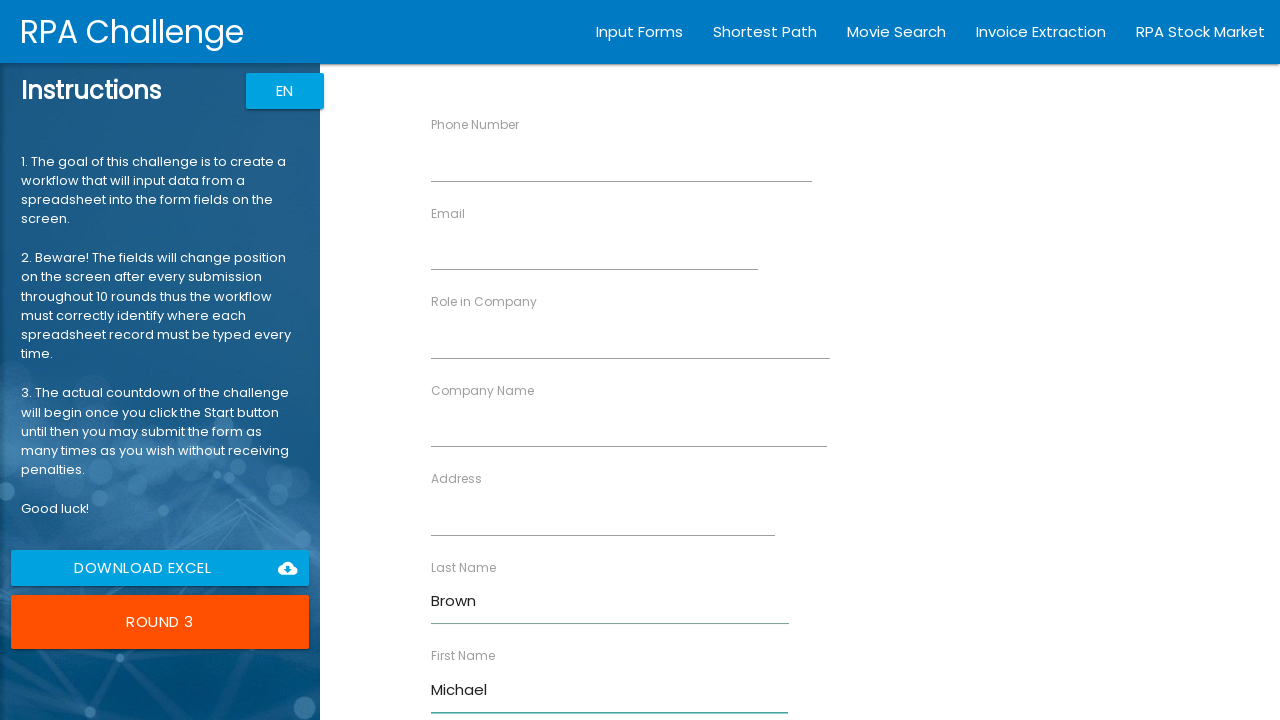

Filled Company Name field with 'Global Inc' on //input[@ng-reflect-name='labelCompanyName']
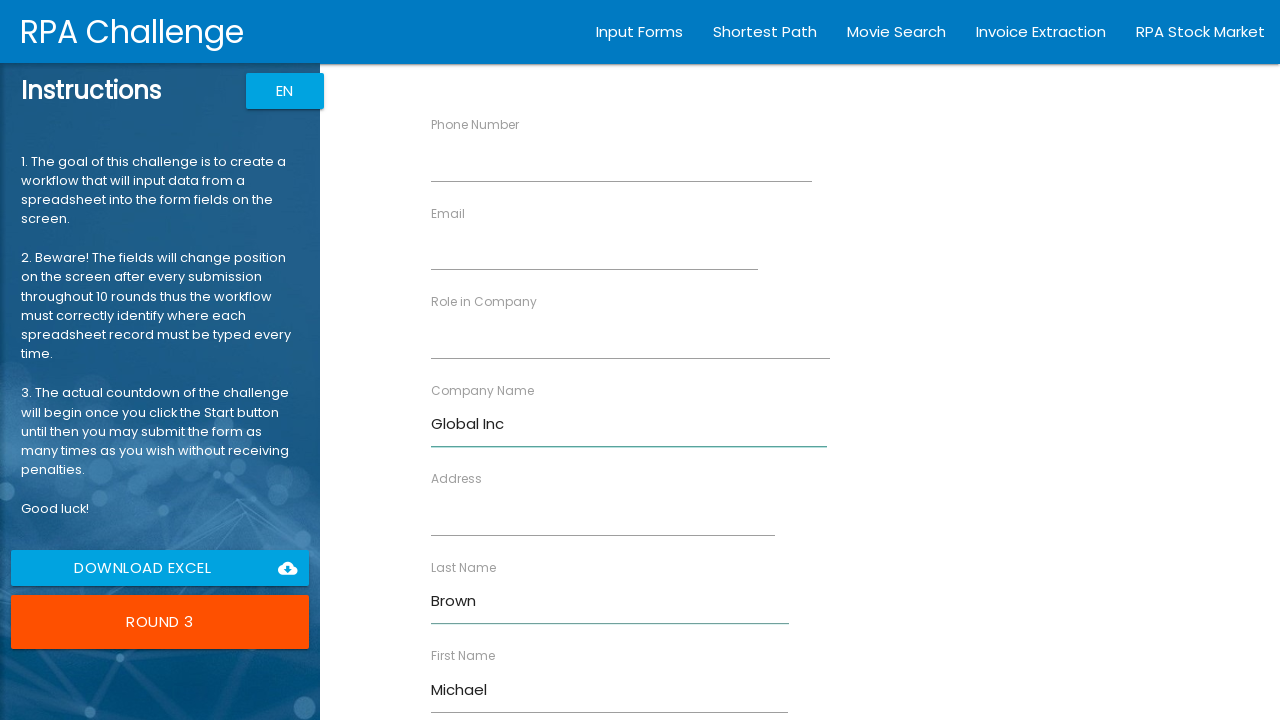

Filled Role field with 'Analyst' on //input[@ng-reflect-name='labelRole']
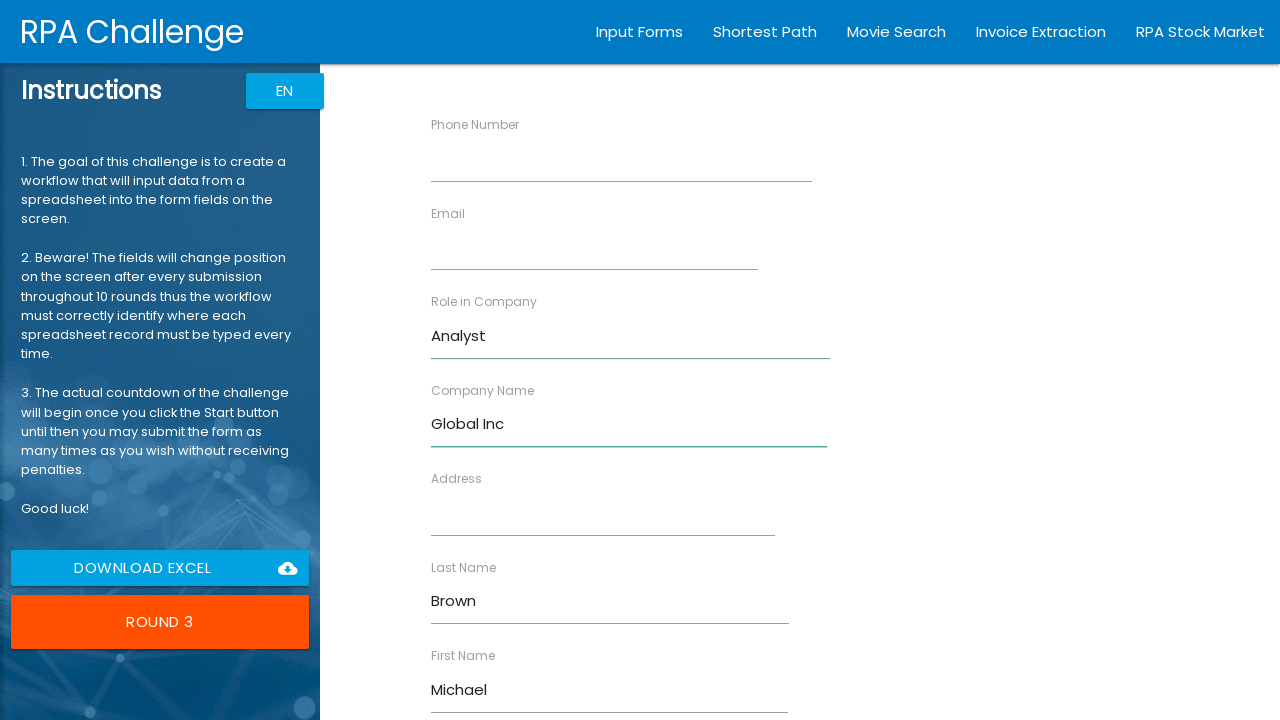

Filled Address field with '789 Pine Rd' on //input[@ng-reflect-name='labelAddress']
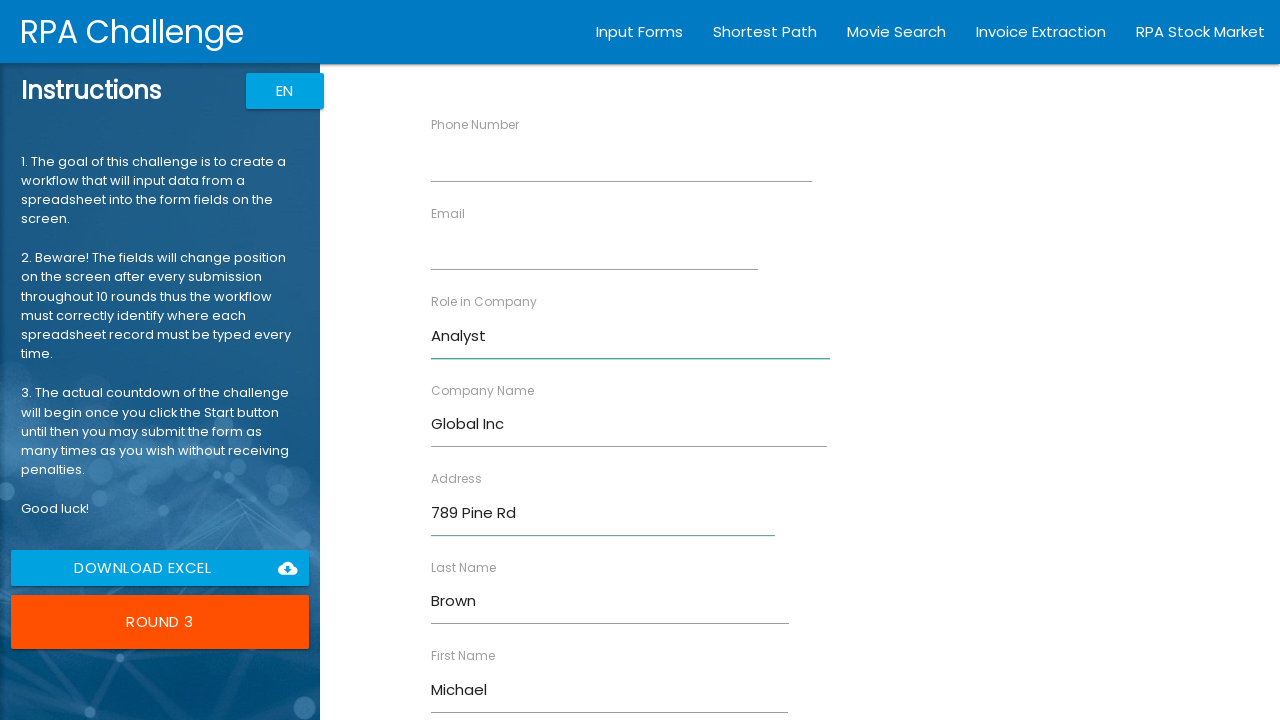

Filled Email field with 'm.brown@example.com' on //input[@ng-reflect-name='labelEmail']
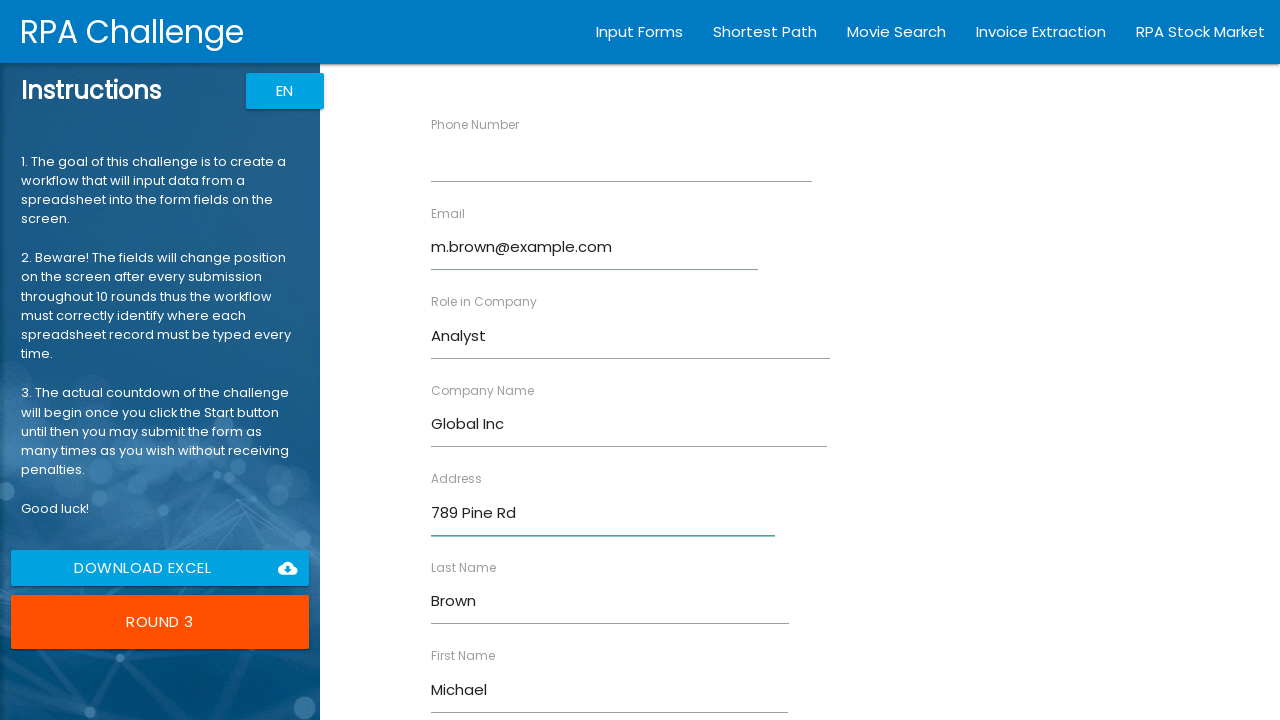

Filled Phone field with '5554567890' on //input[@ng-reflect-name='labelPhone']
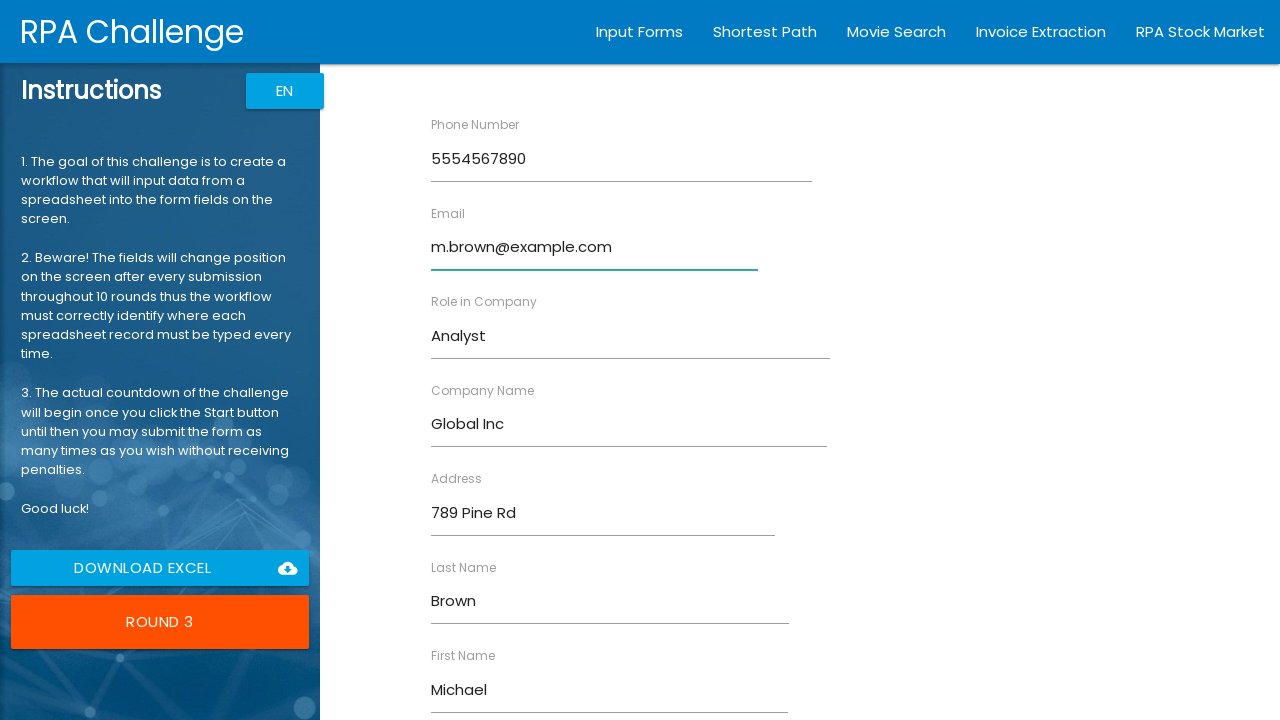

Submitted form for Michael Brown at (478, 688) on xpath=//input[@value='Submit']
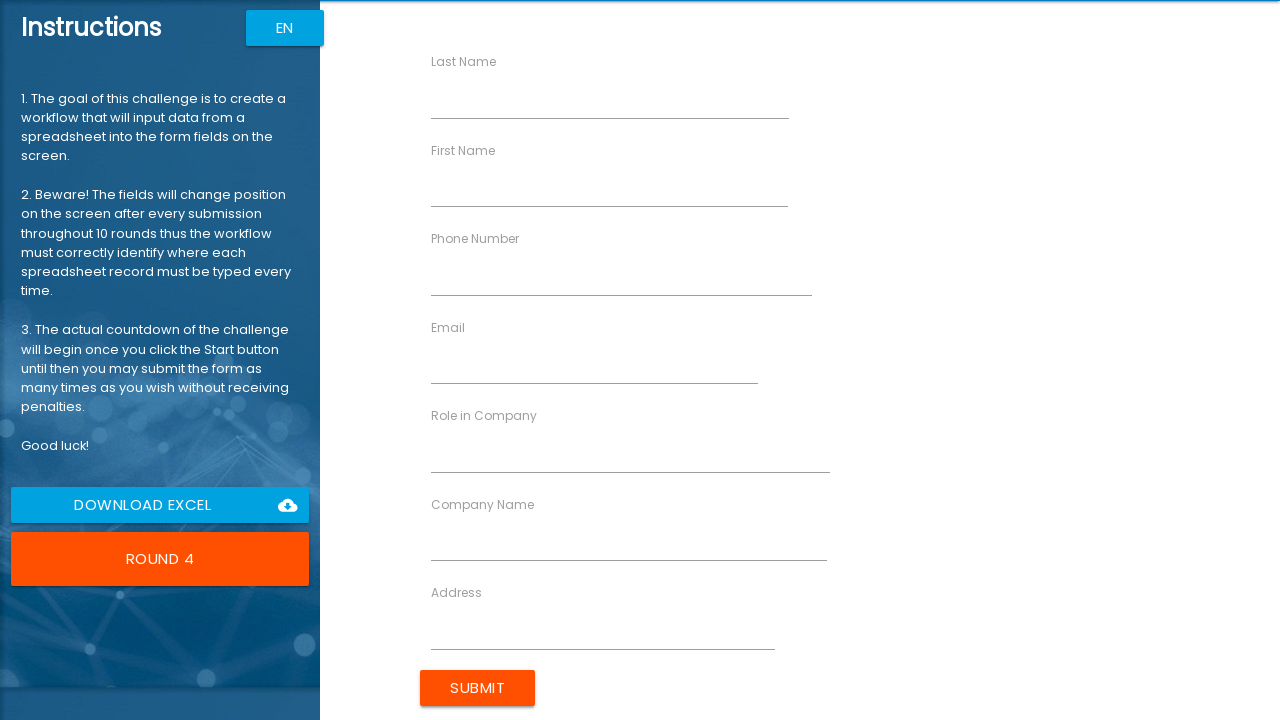

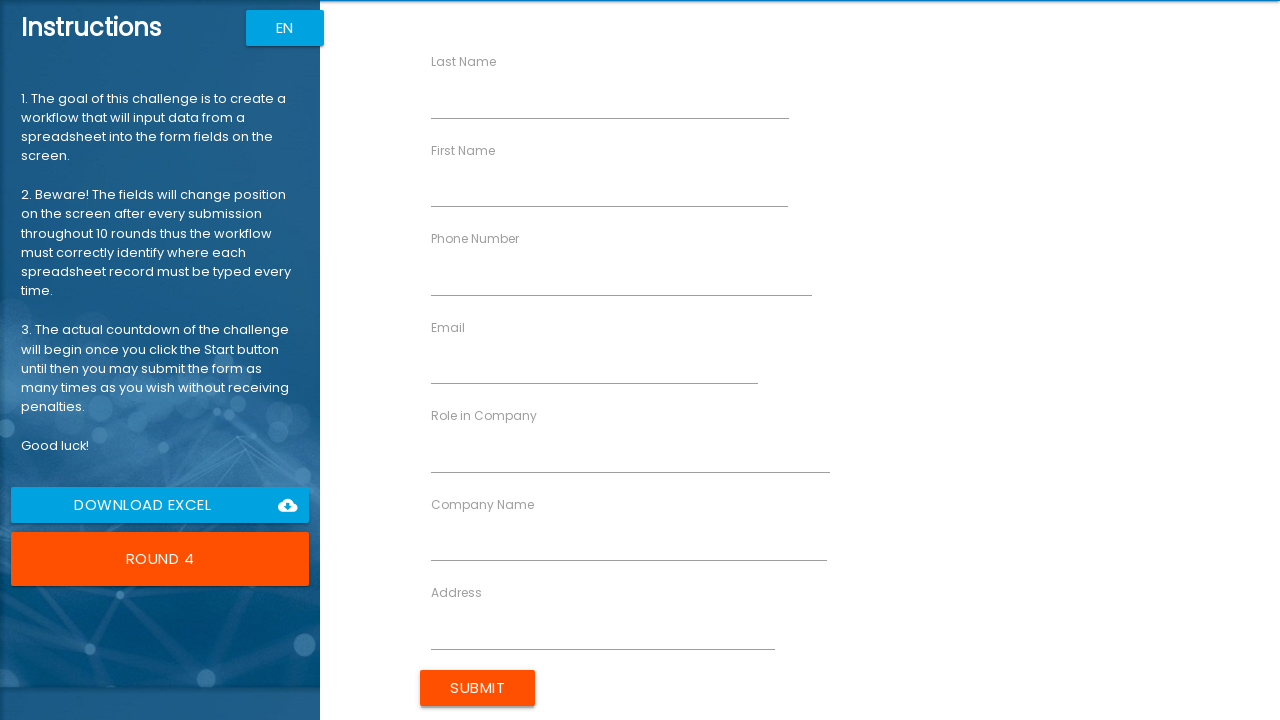